Navigates to an Angular demo application and clicks the primary button on the page. The original script also included CDP-based URL mocking which is omitted as it's testing infrastructure.

Starting URL: https://rahulshettyacademy.com/angularAppdemo/

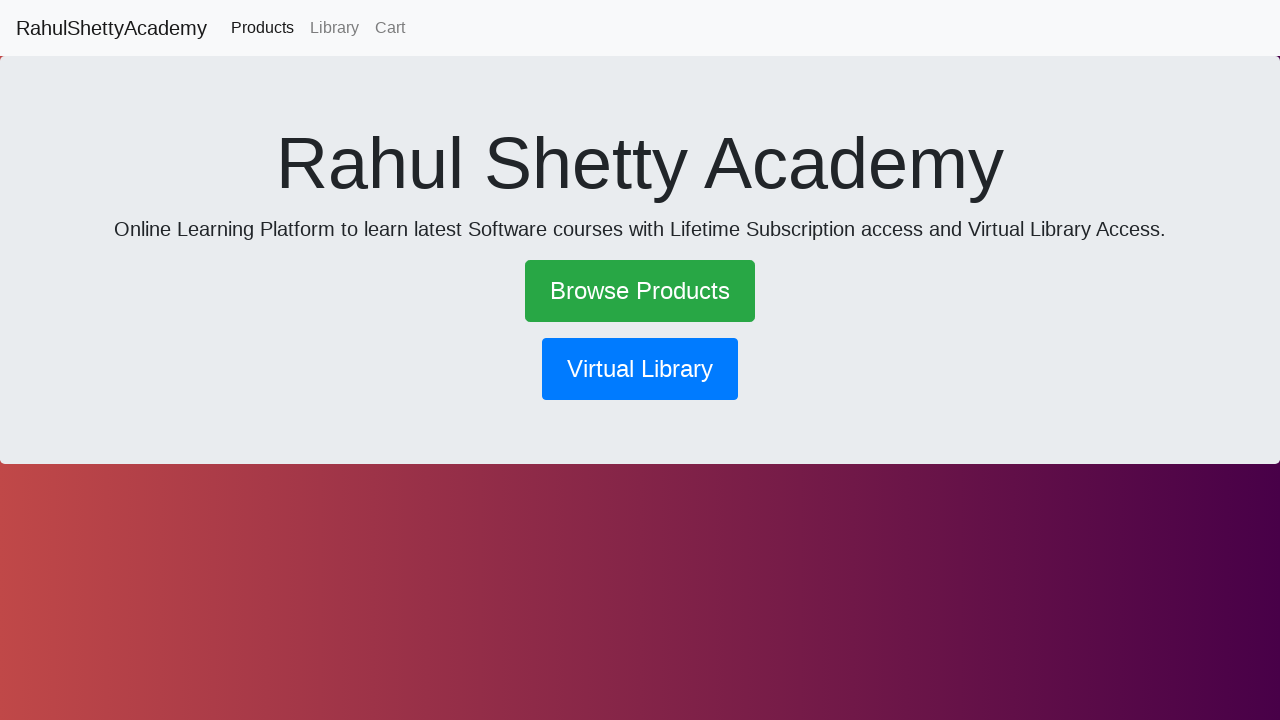

Waited for page to reach networkidle load state
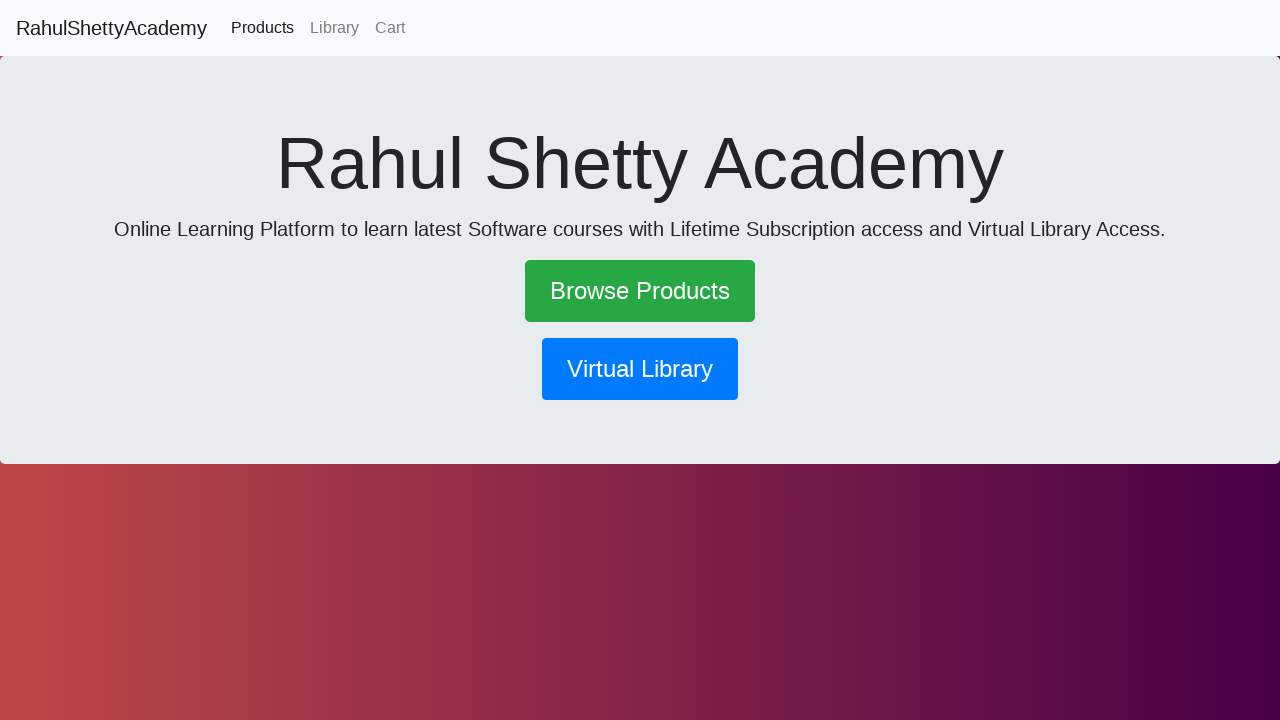

Clicked the primary button on the Angular demo application at (640, 369) on .btn-primary
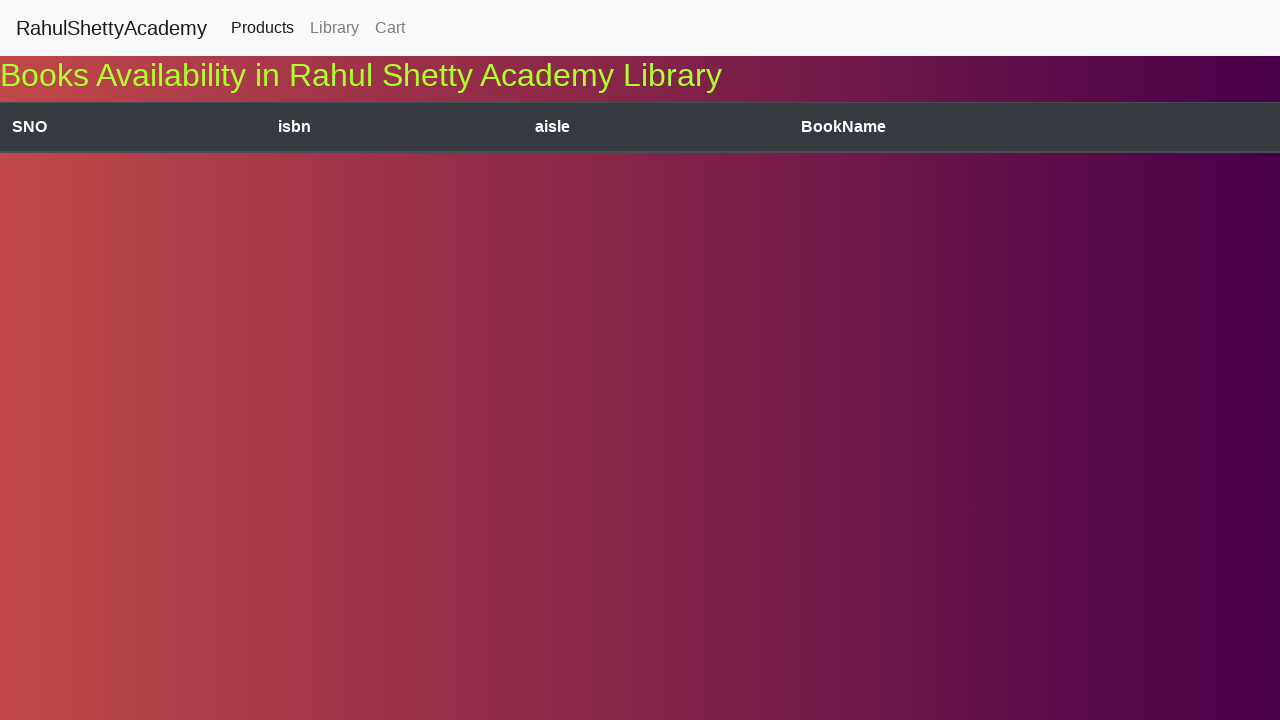

Waited 3 seconds for navigation or action to complete
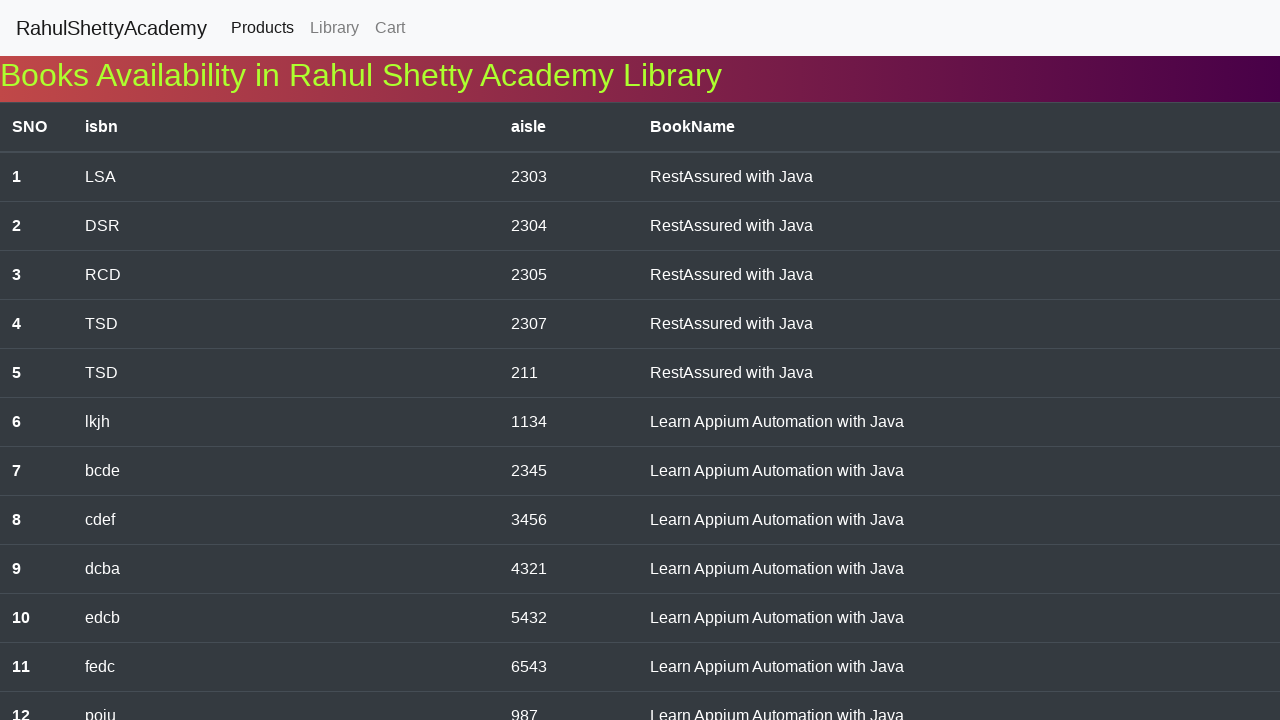

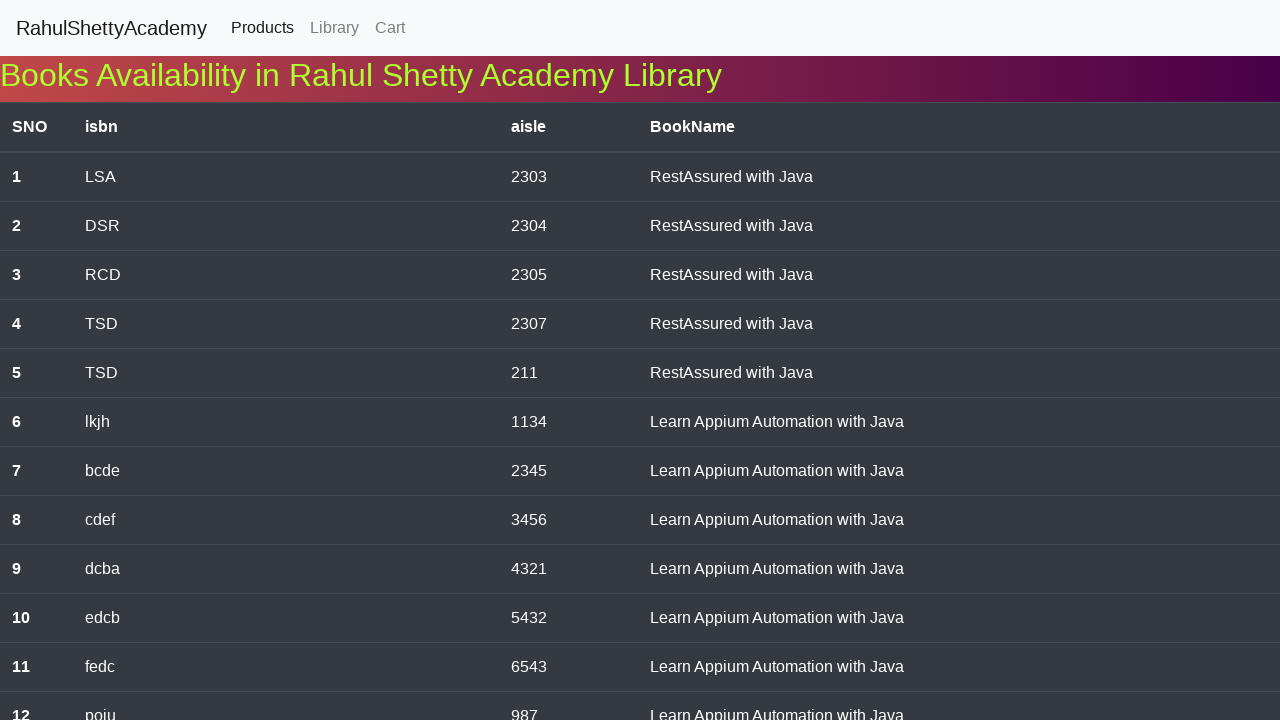